Tests registration form functionality by filling out all fields including name, address, email, phone, gender, hobbies, and password, then submitting the form

Starting URL: http://demo.automationtesting.in/Register.html

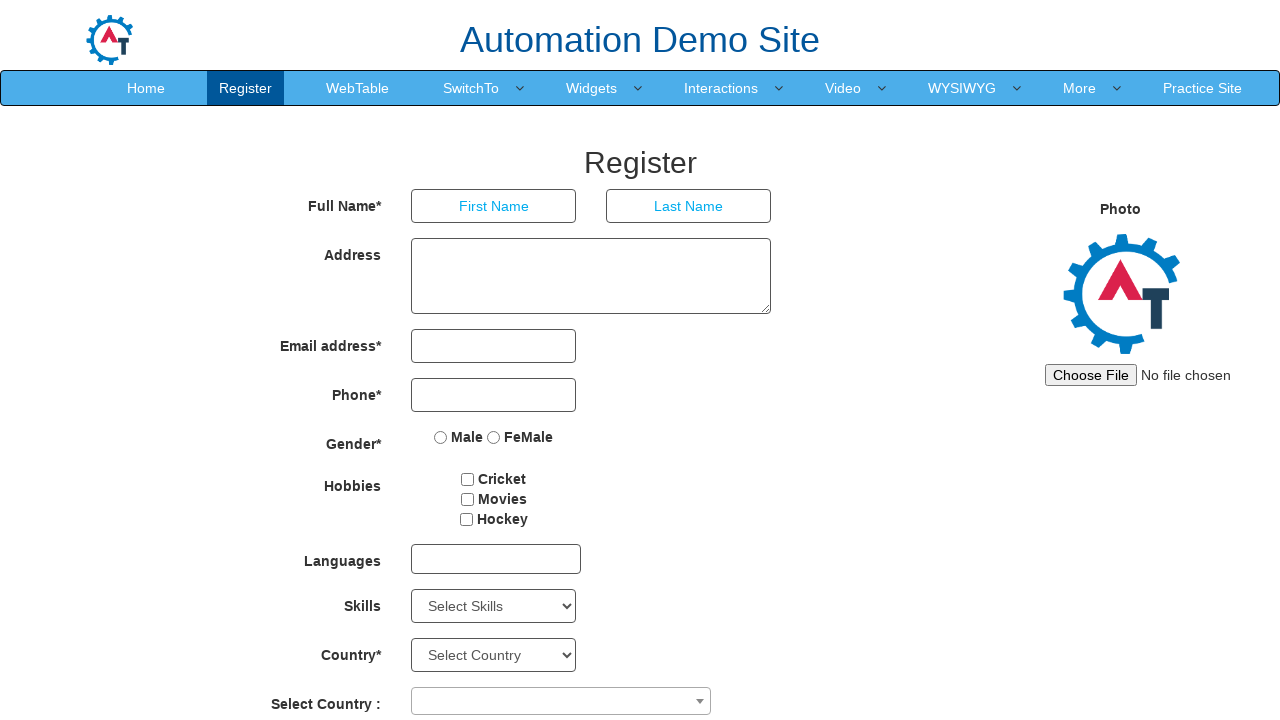

Filled first name field with 'Tom' on //input[@placeholder='First Name']
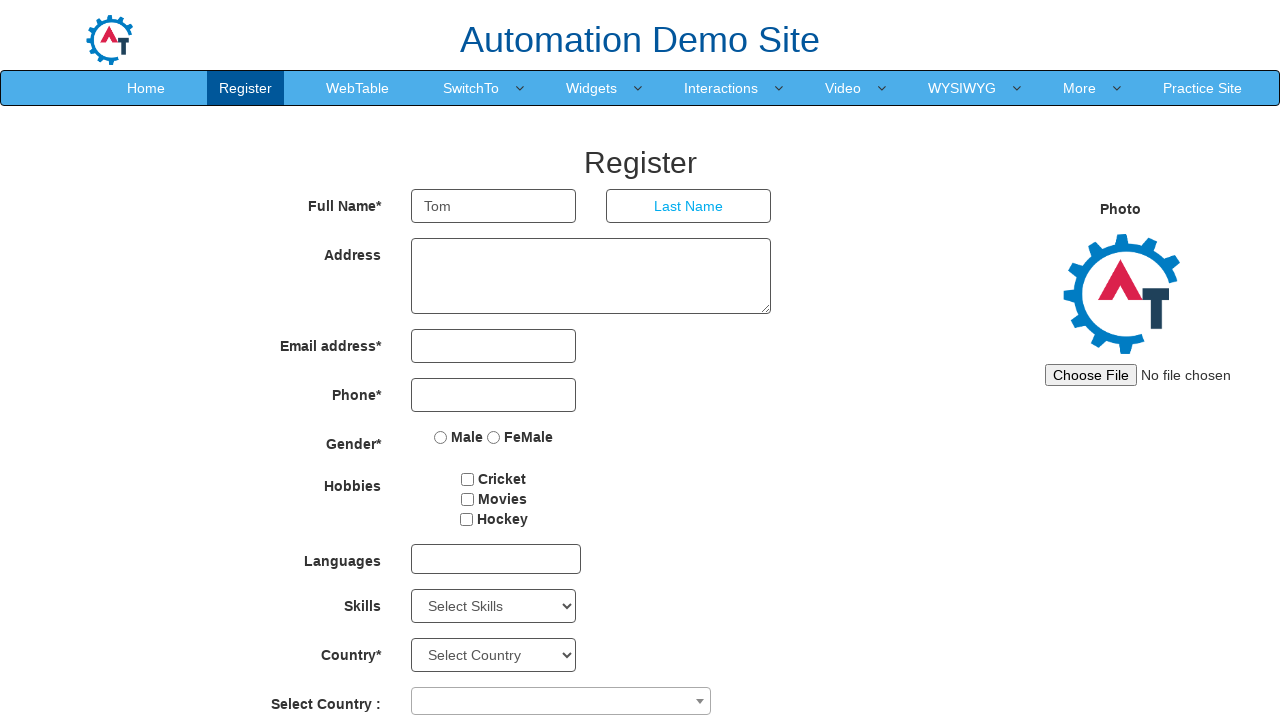

Filled last name field with 'Peter' on //input[@placeholder='Last Name']
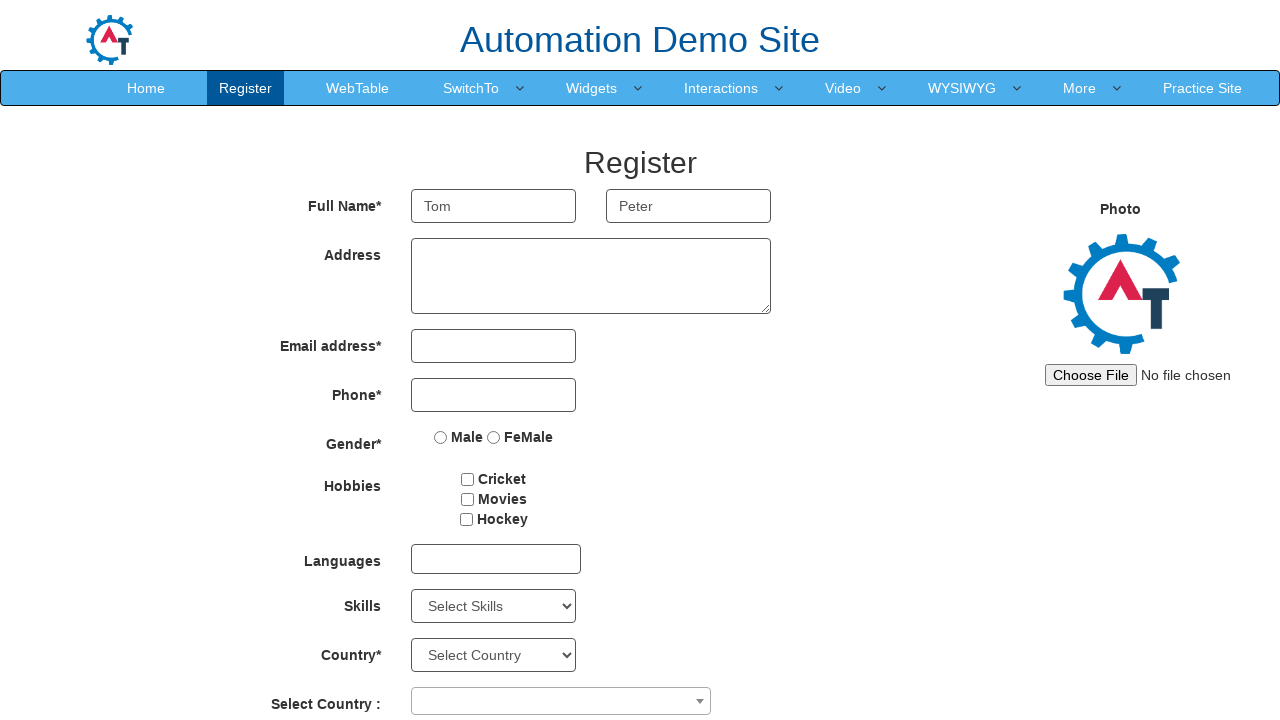

Filled address field with '301, West Street, NYC' on //textarea[@ng-model='Adress']
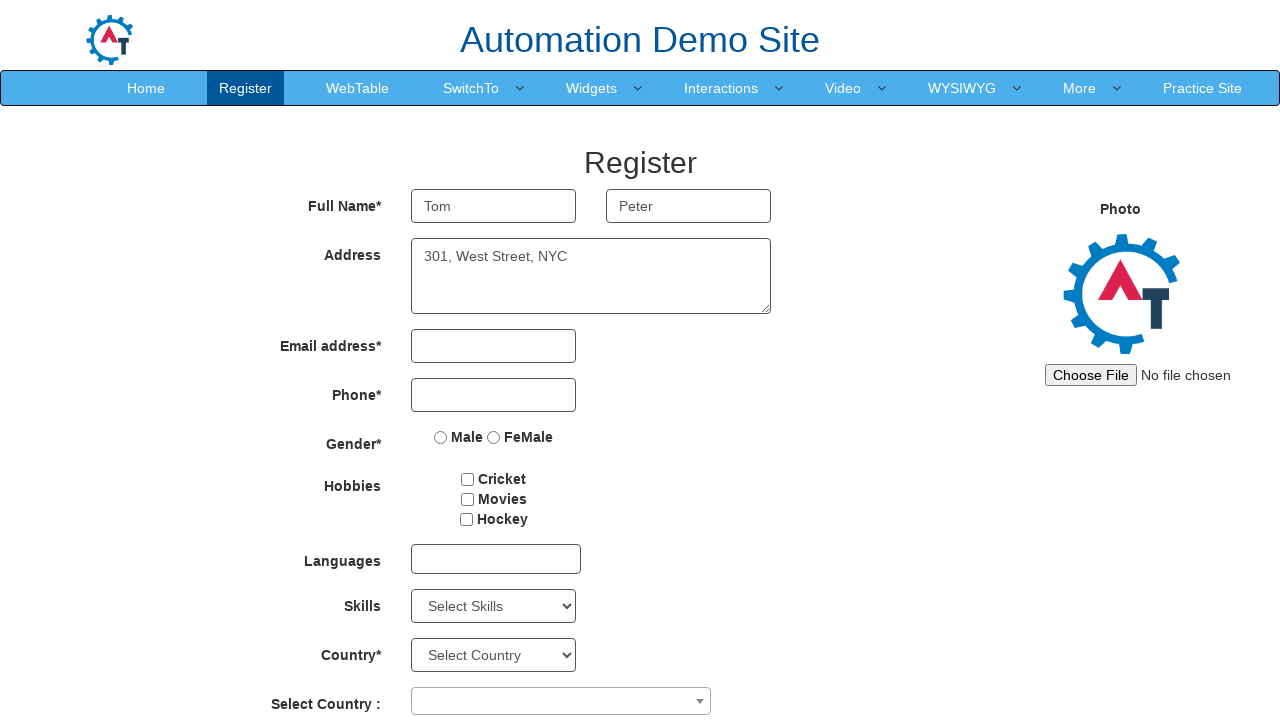

Filled email field with 'tompeter@gmail.com' on //input[@type='email']
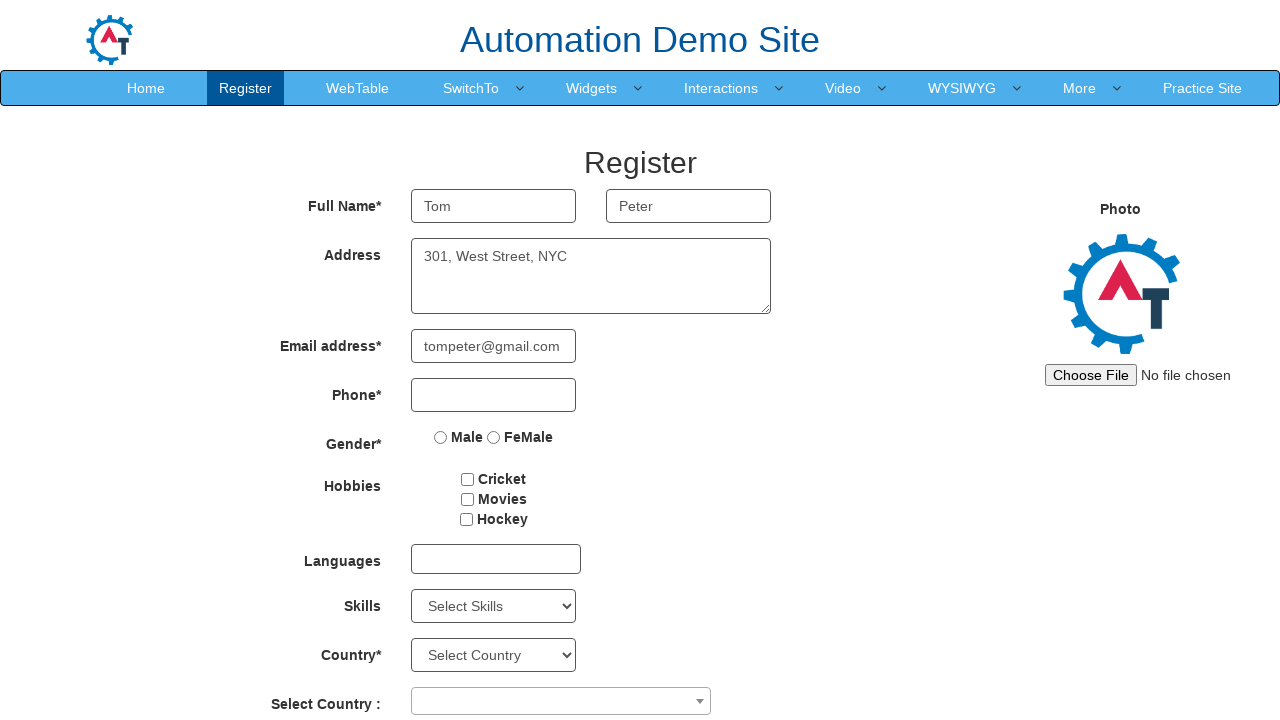

Filled phone number field with '8956457855' on //input[@type='tel']
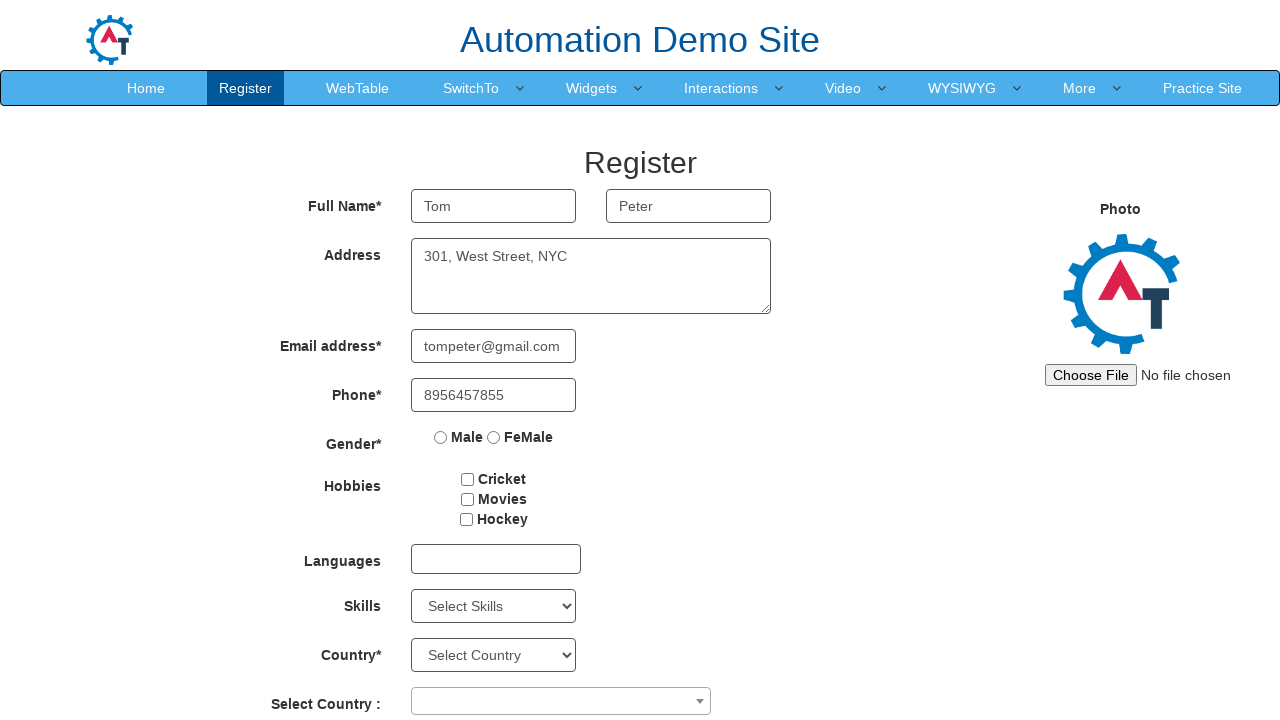

Selected Male gender option at (441, 437) on xpath=//input[@value='Male']
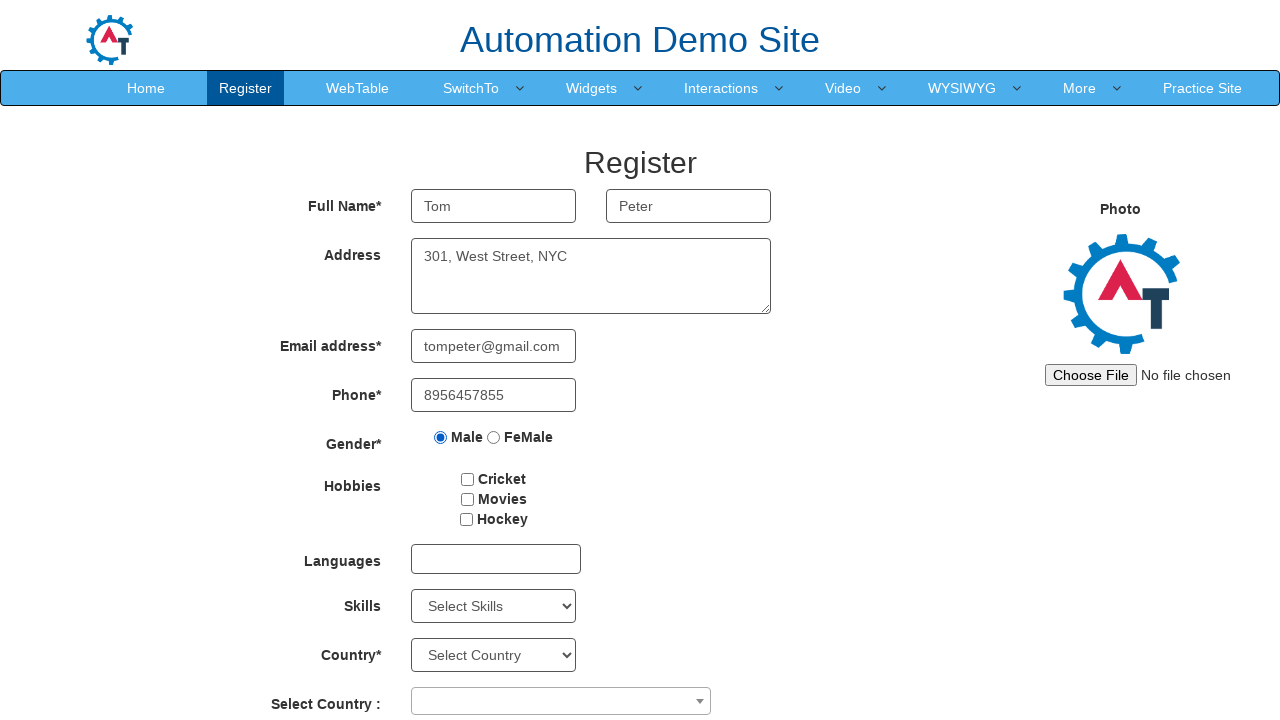

Selected Cricket hobby checkbox at (468, 479) on #checkbox1
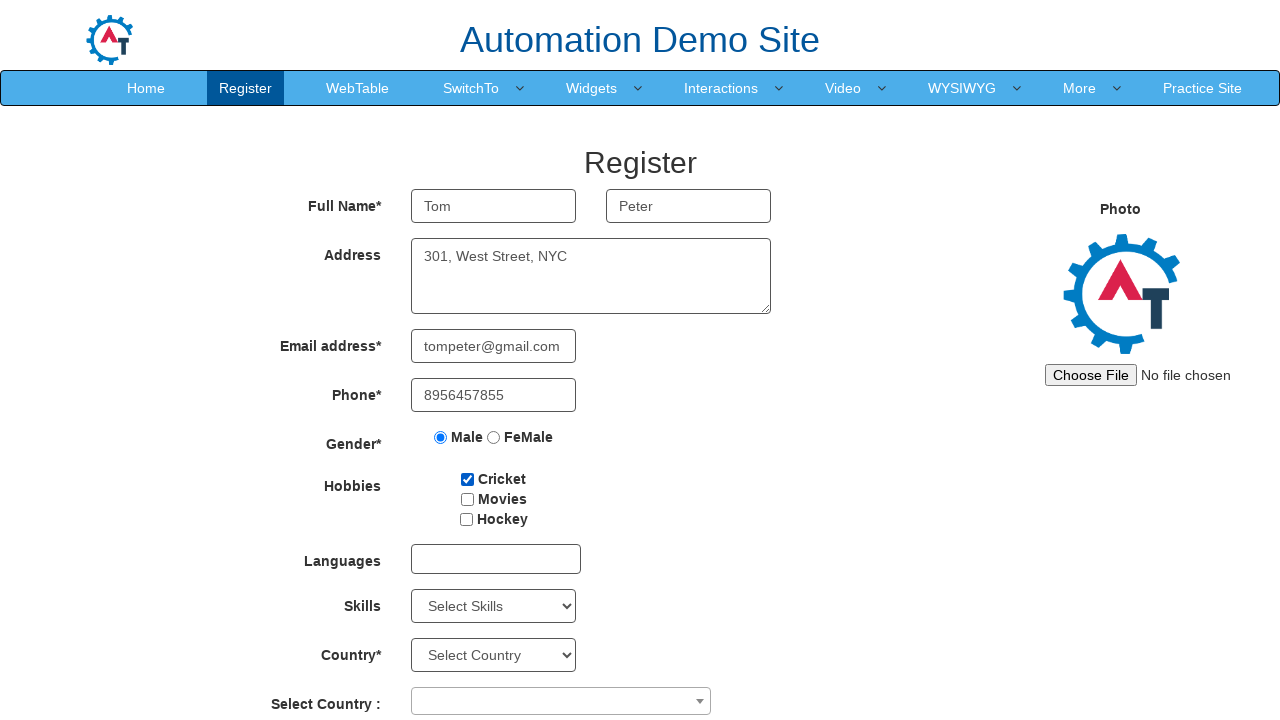

Selected Hockey hobby checkbox at (466, 519) on #checkbox3
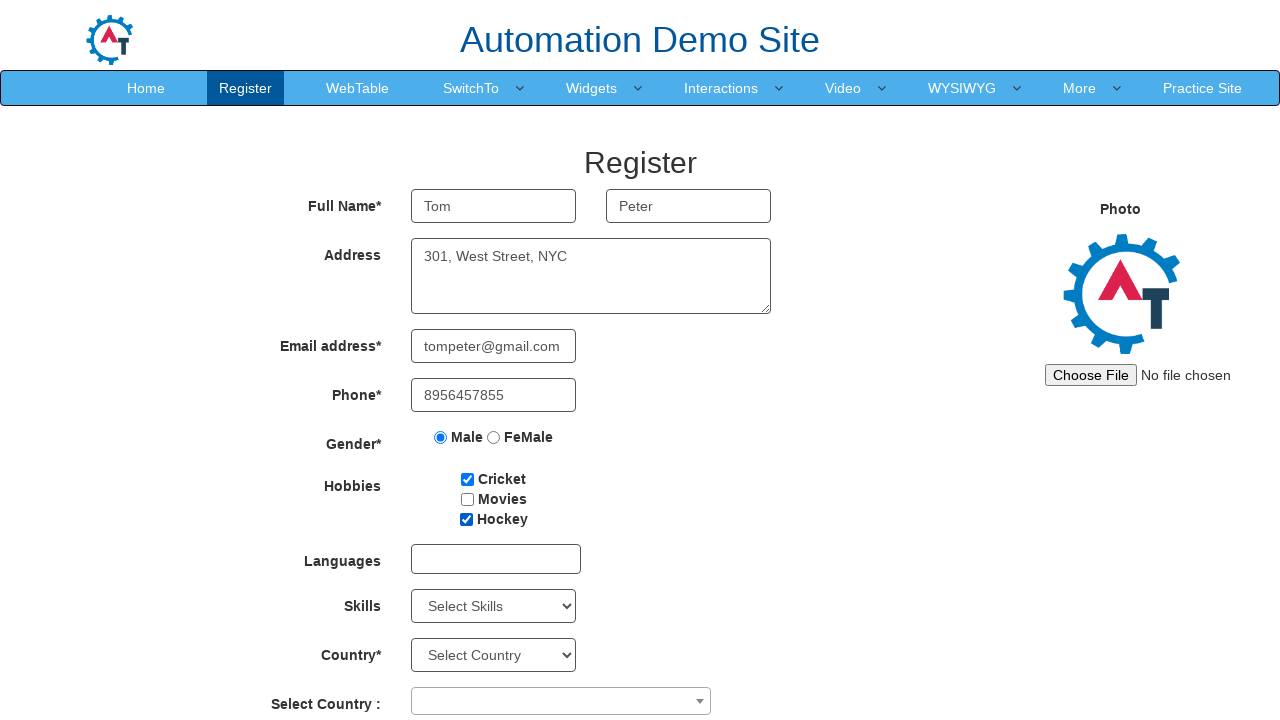

Filled password field with '123@Xyz' on #firstpassword
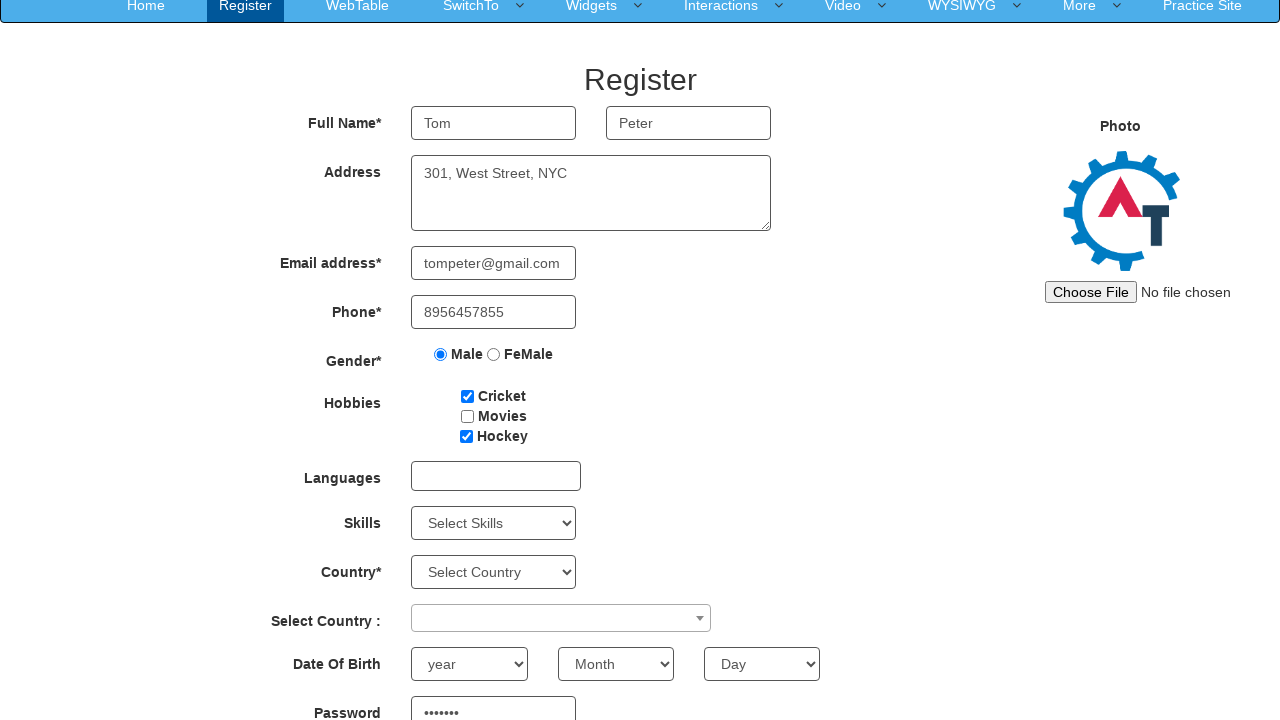

Filled confirm password field with '123@Xyz' on #secondpassword
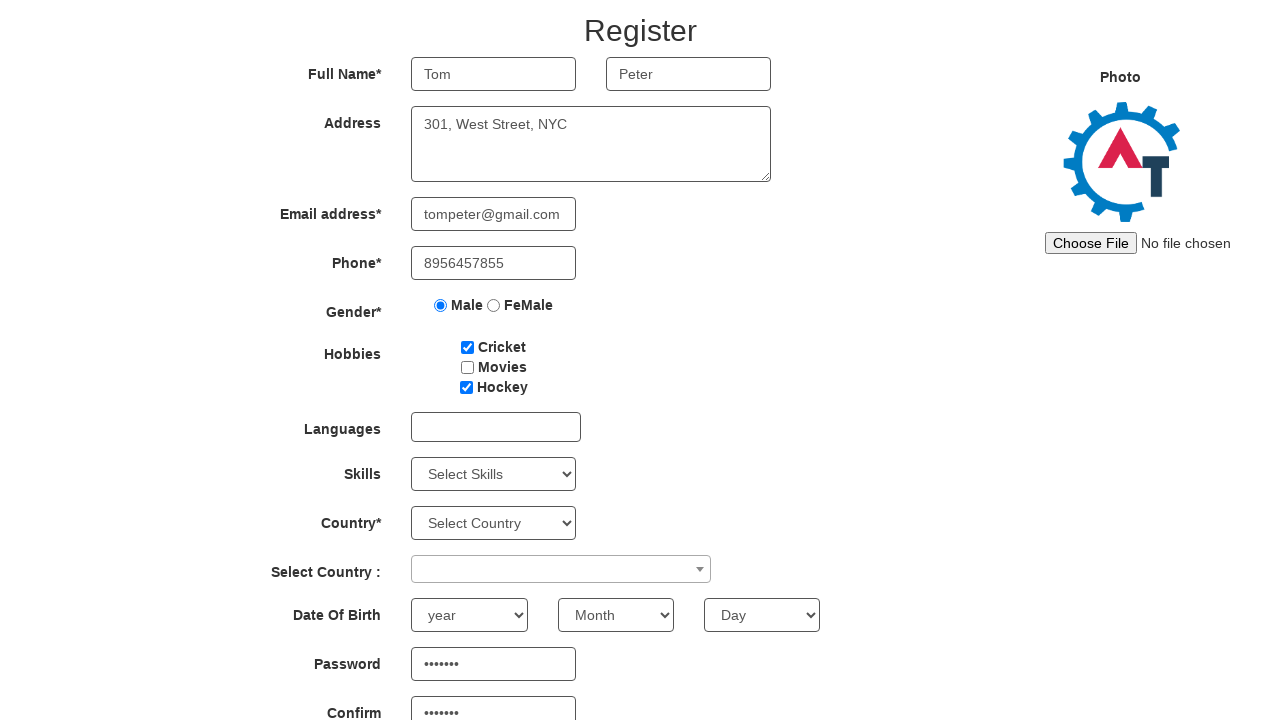

Clicked submit button to register form at (572, 623) on #submitbtn
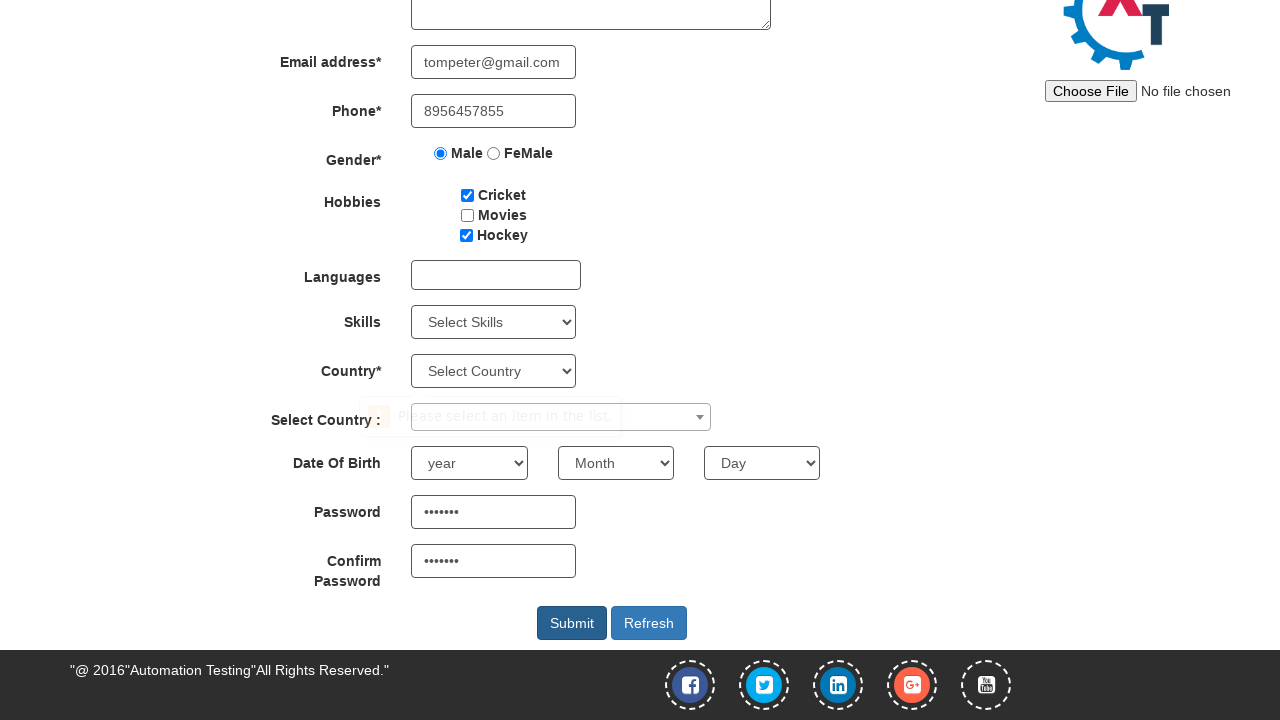

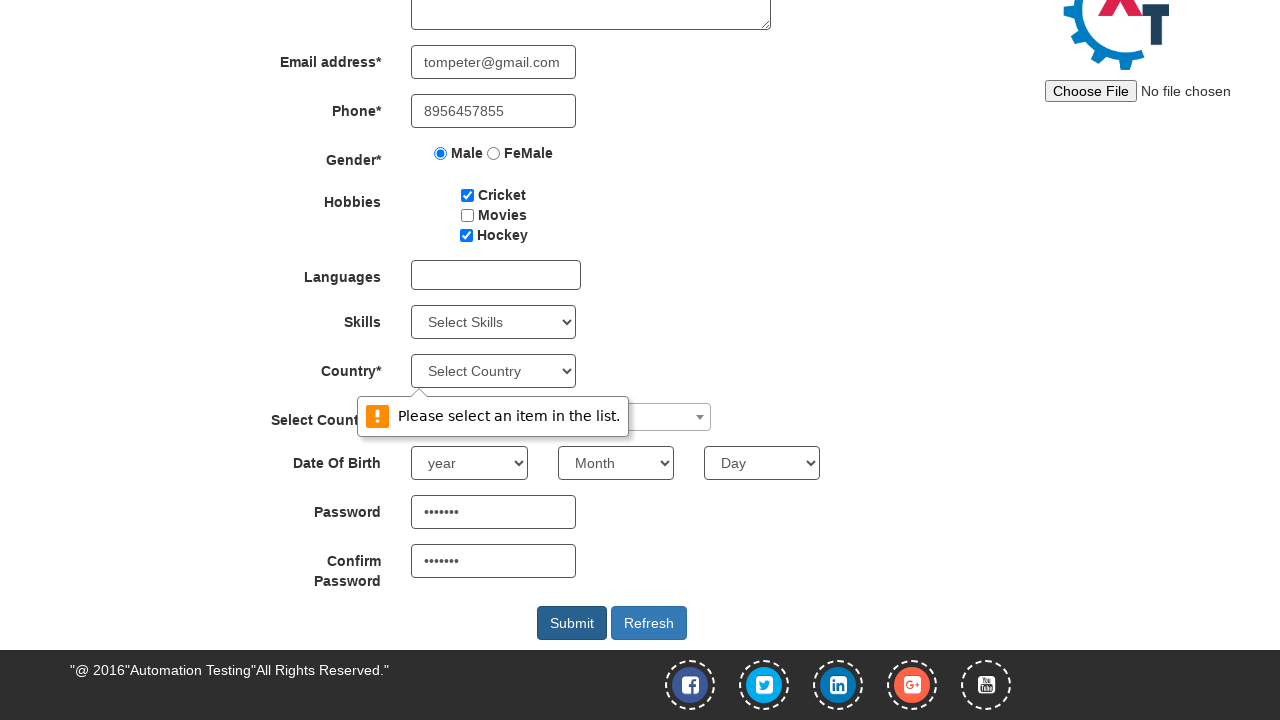